Tests three different button click types on DemoQA: double-click, right-click (context click), and regular click, then verifies that confirmation messages appear for each action.

Starting URL: https://demoqa.com/buttons

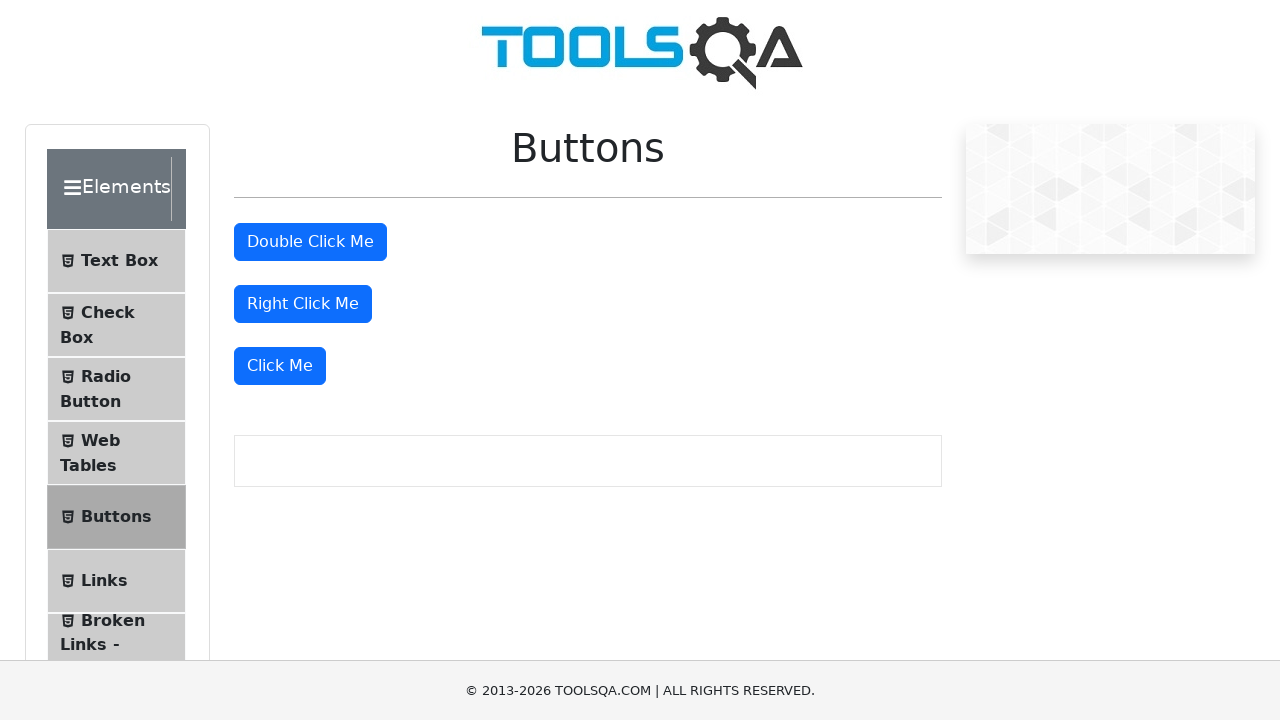

Located double-click button element
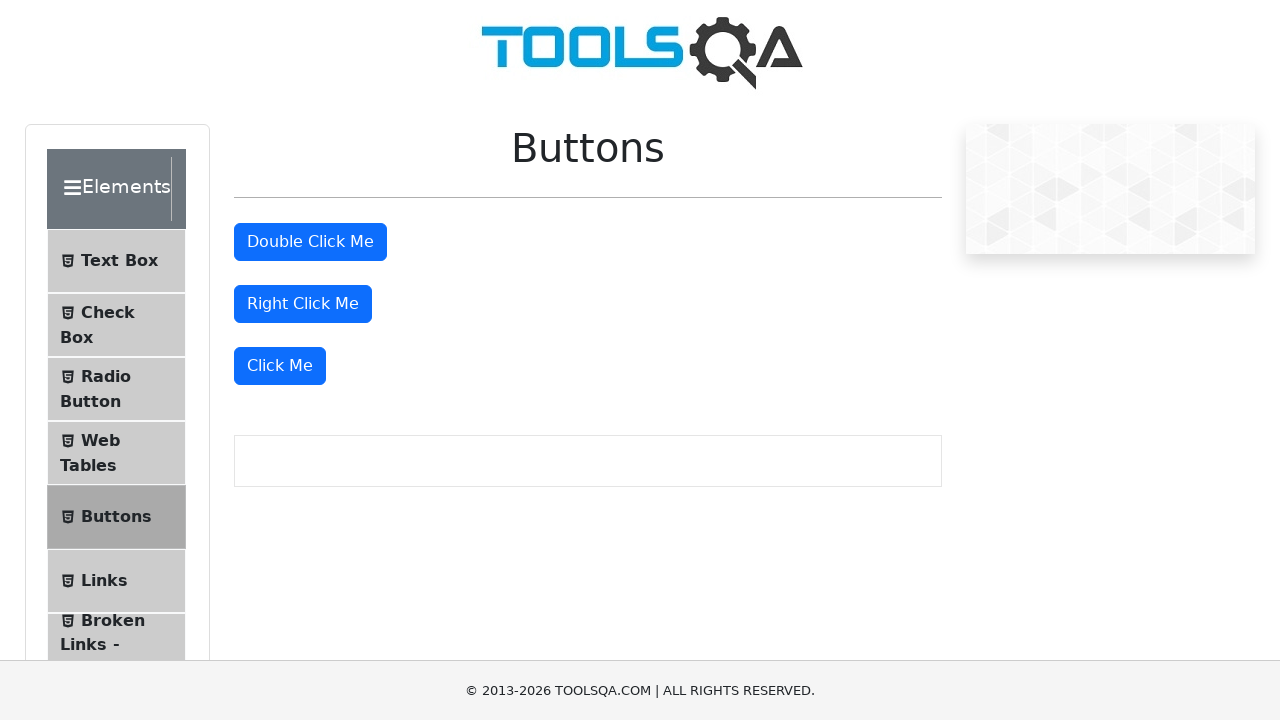

Located right-click button element
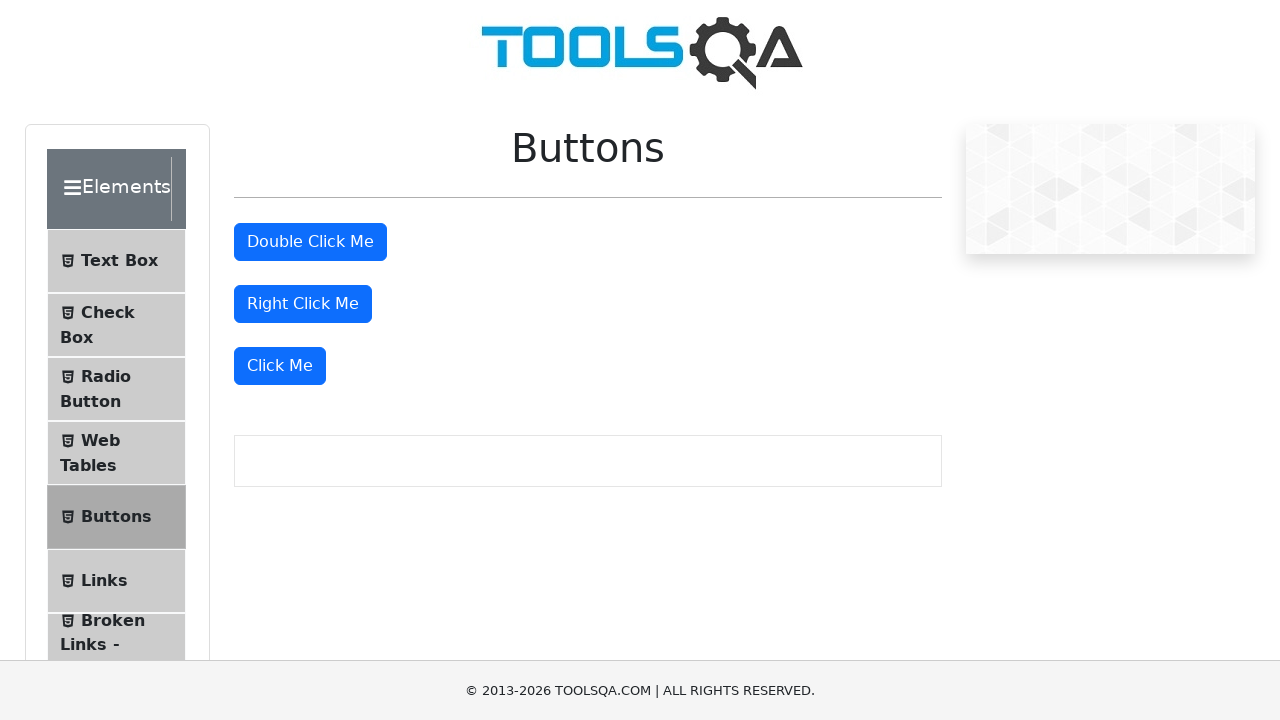

Located Click Me button element
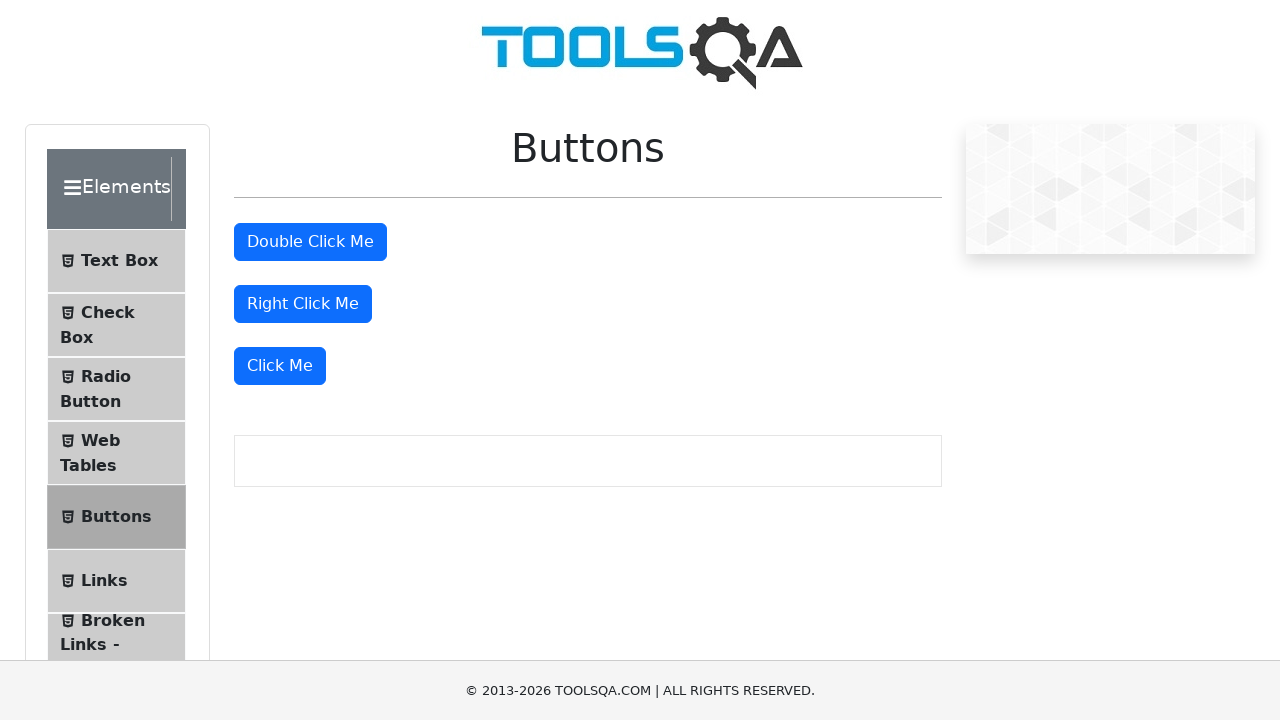

Performed double-click on double-click button at (310, 242) on #doubleClickBtn
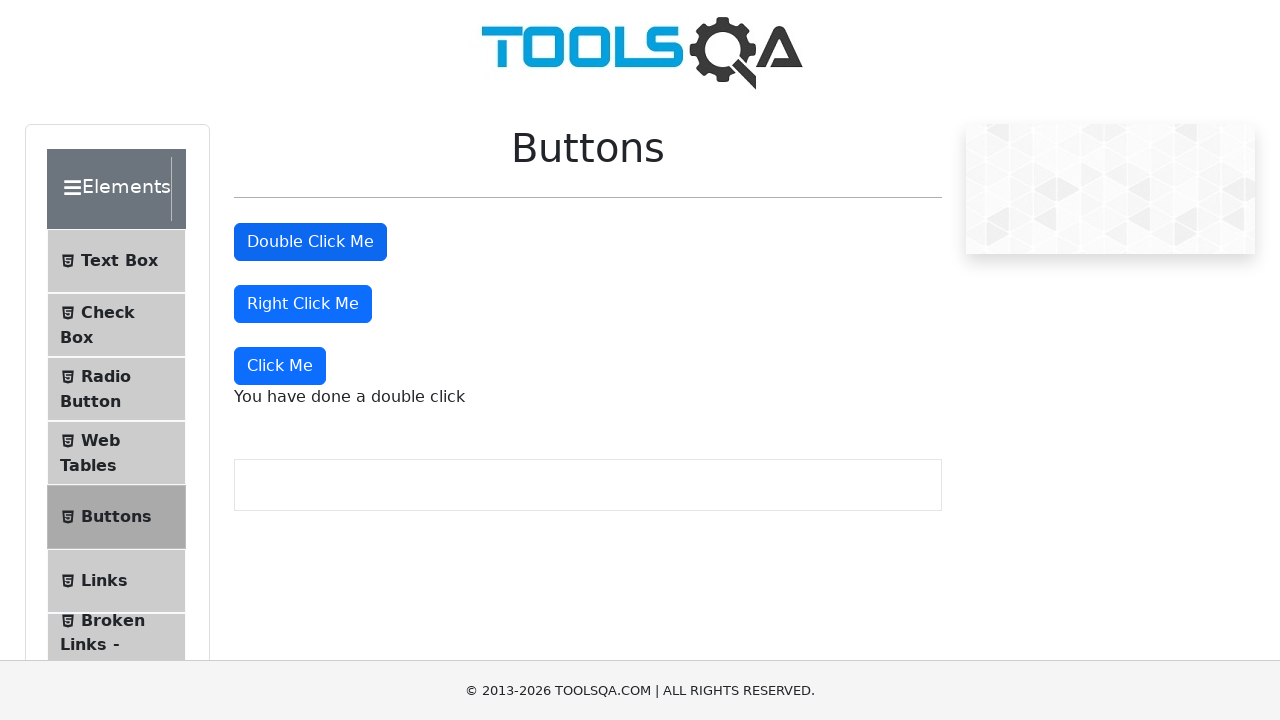

Performed right-click on right-click button at (303, 304) on #rightClickBtn
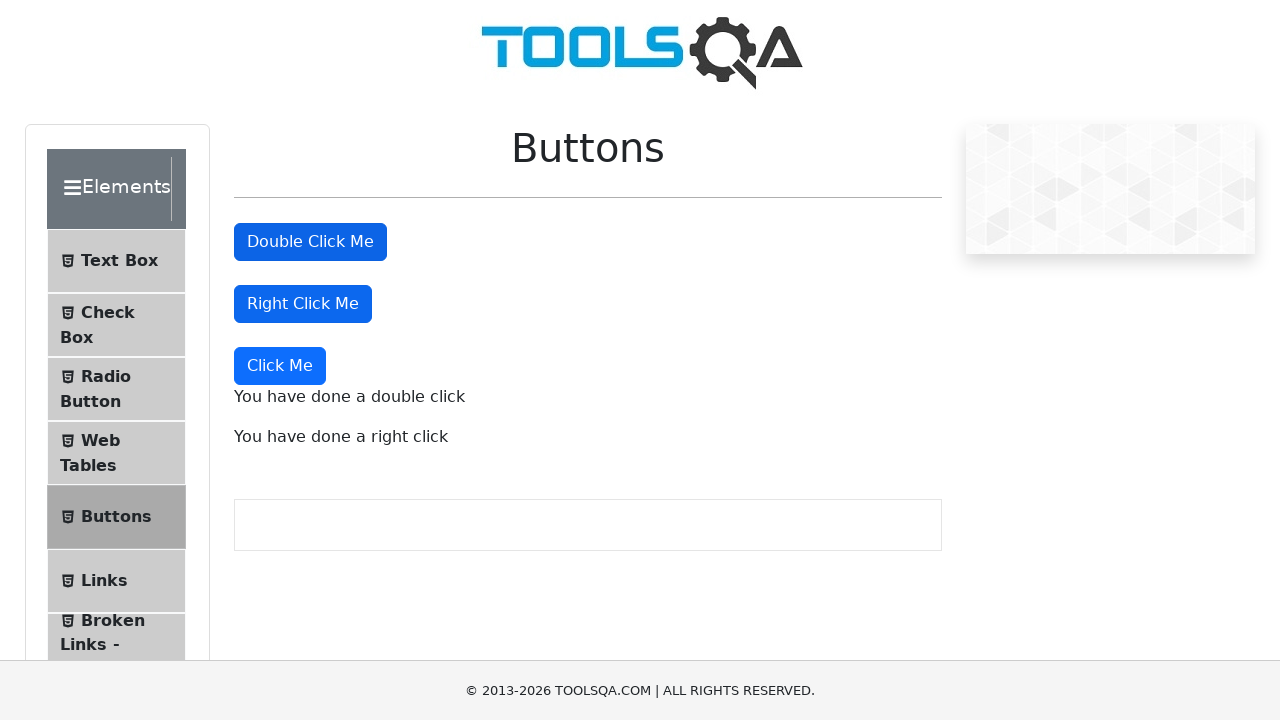

Performed regular click on Click Me button at (280, 366) on xpath=//button[text() = 'Click Me']
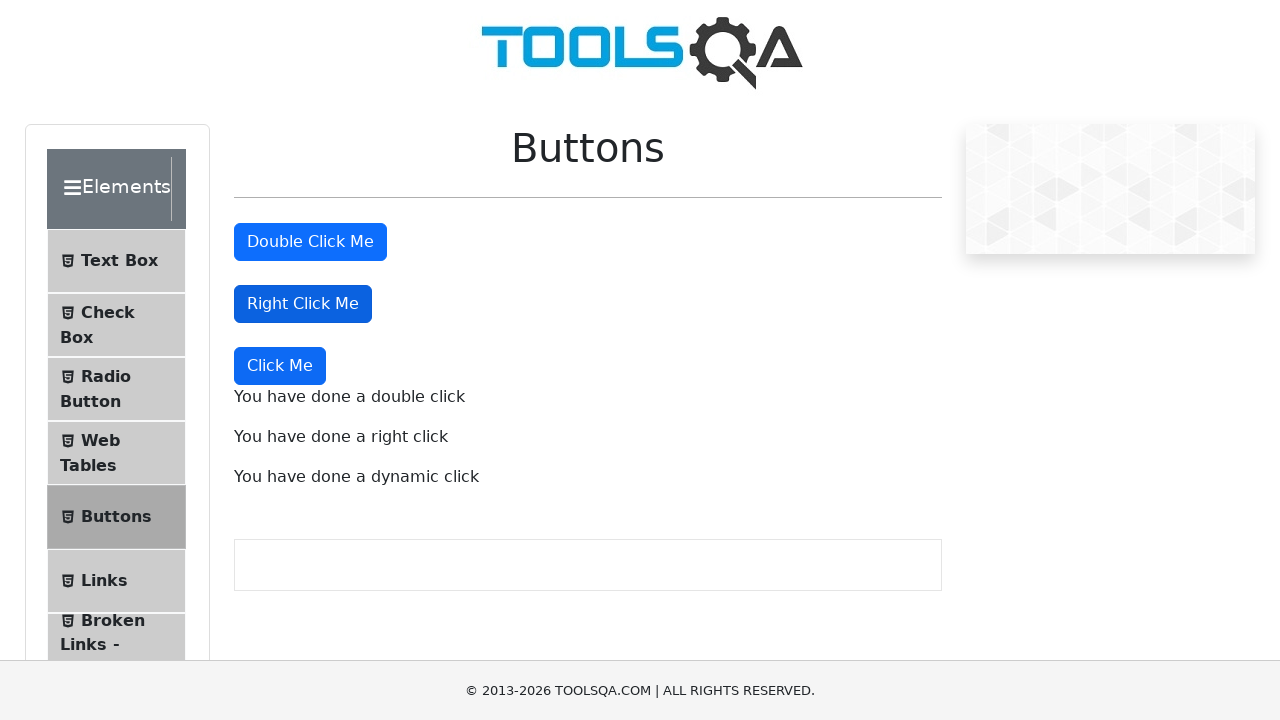

Verified double-click confirmation message appeared
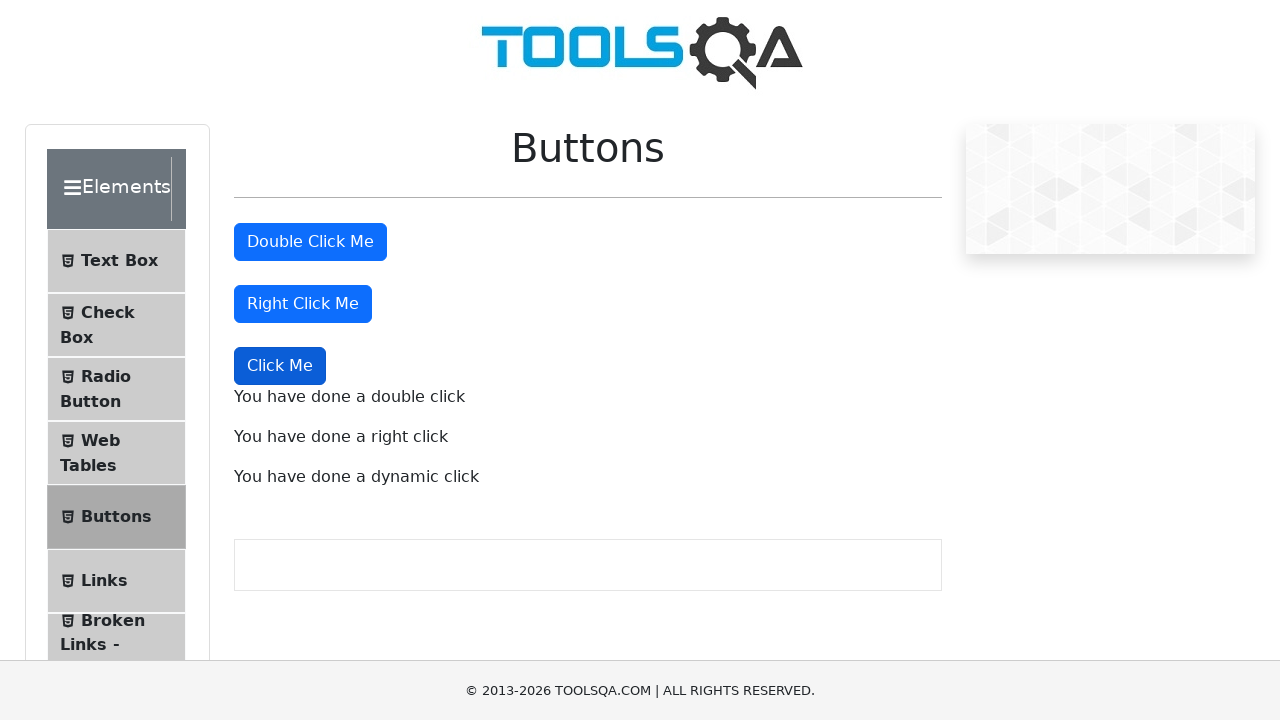

Verified right-click confirmation message appeared
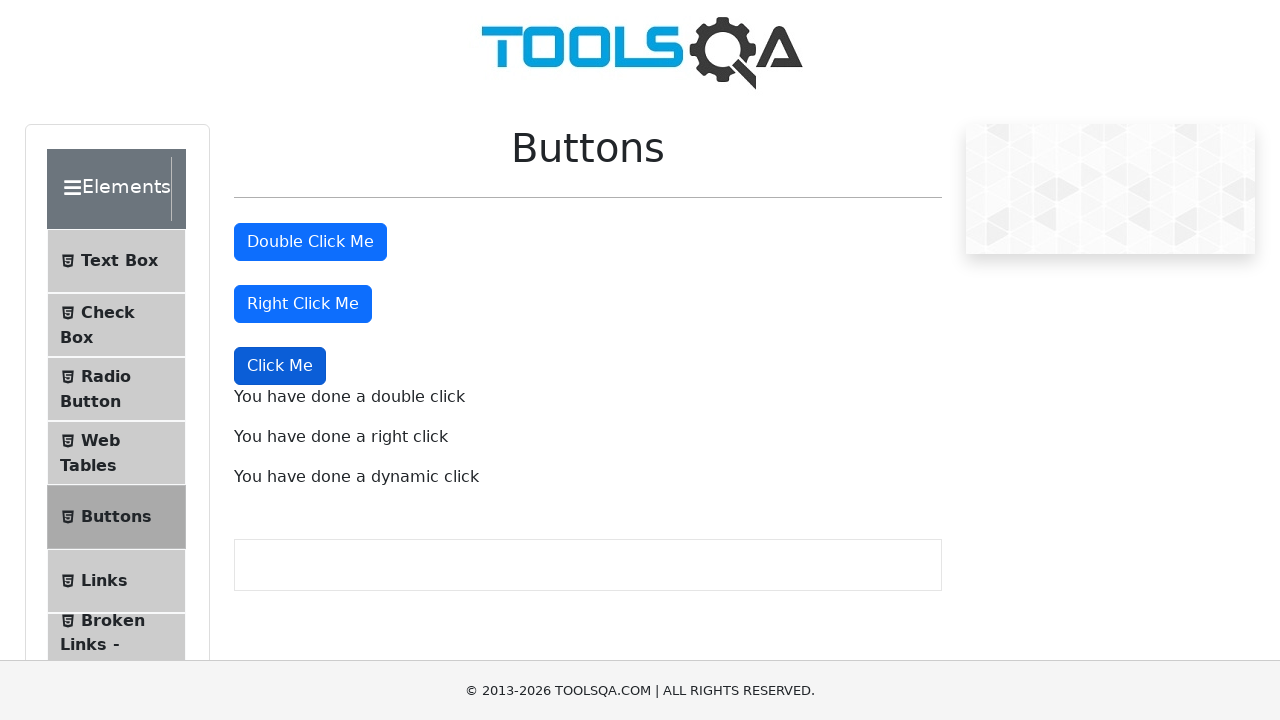

Verified dynamic click confirmation message appeared
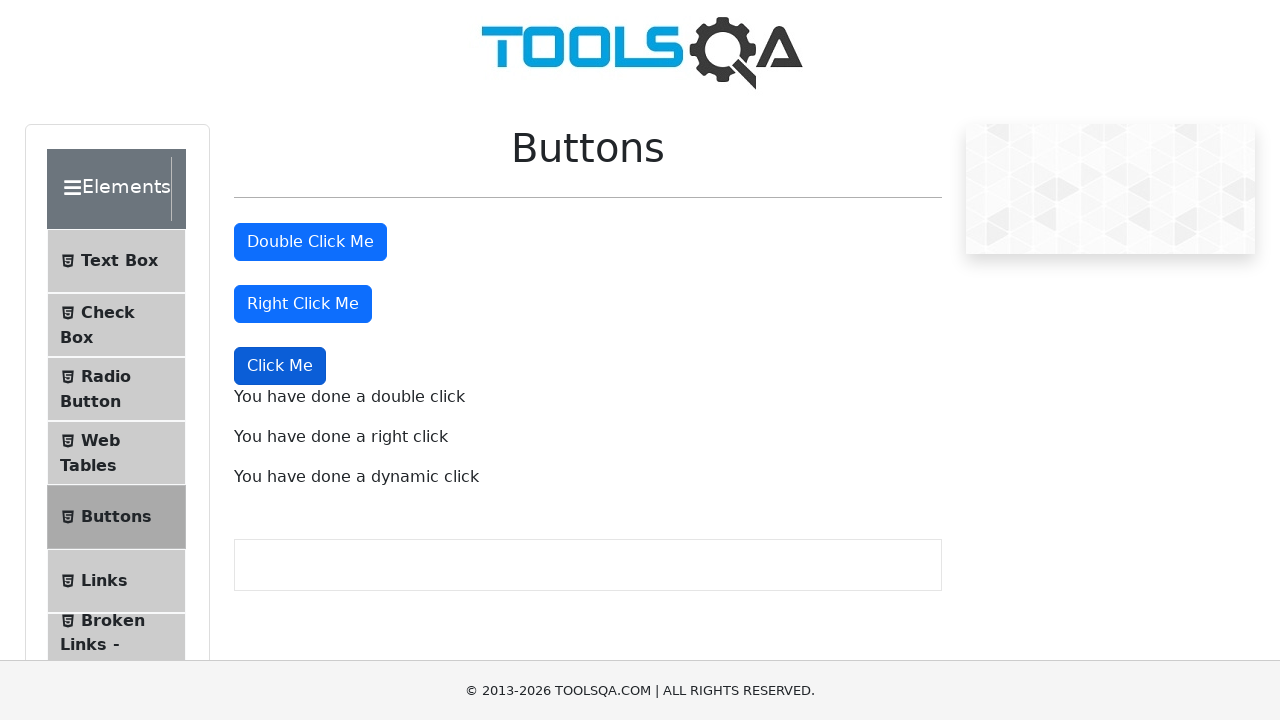

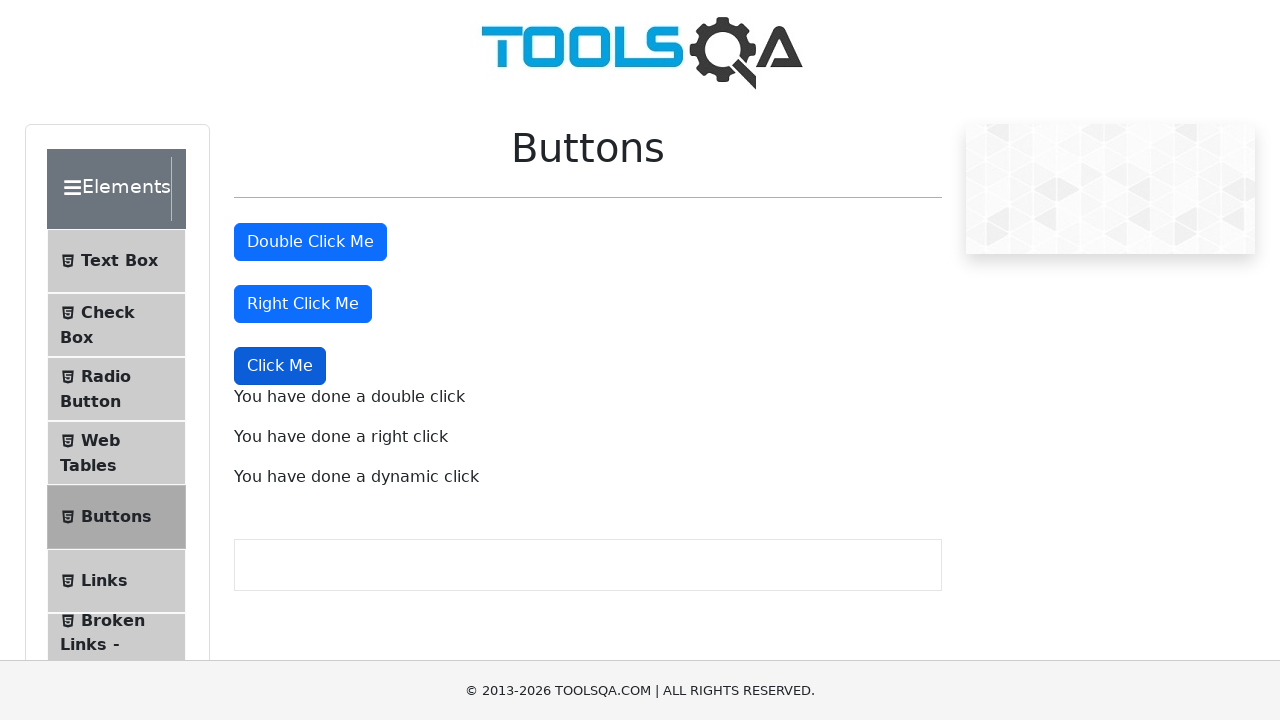